Tests drag and drop functionality by dragging an element from source to target using mouse actions

Starting URL: https://jqueryui.com/resources/demos/droppable/default.html

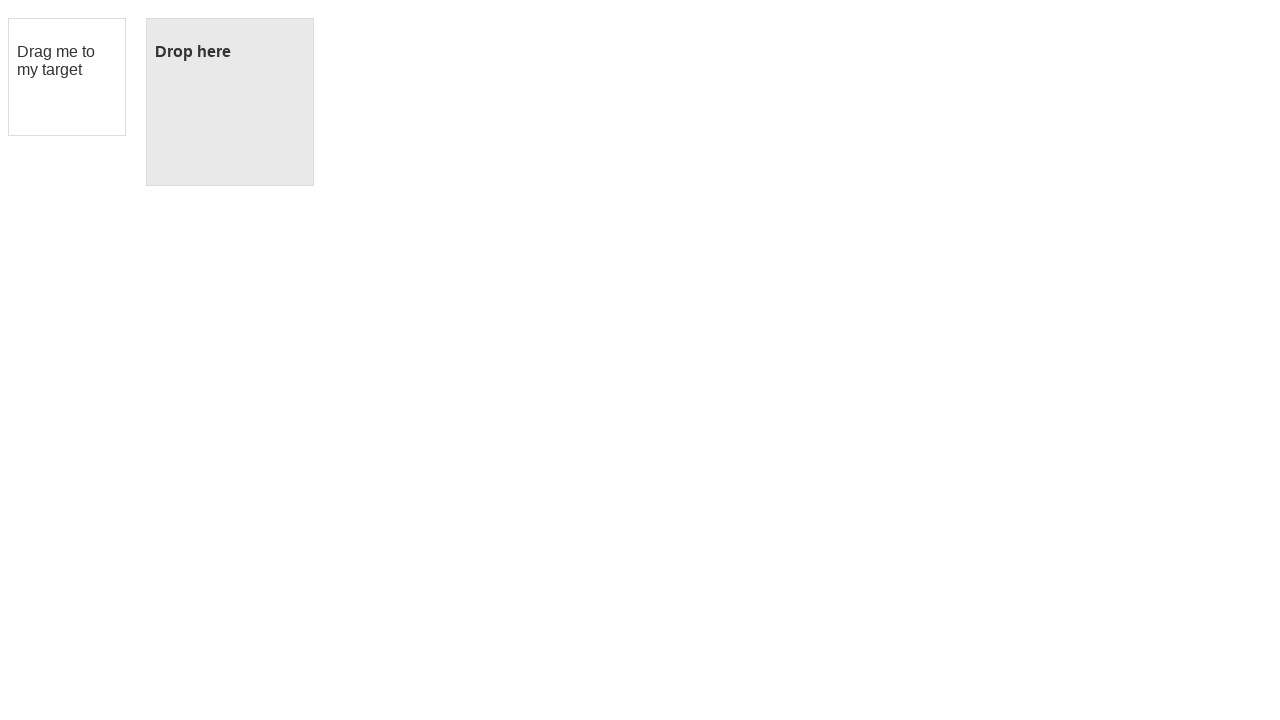

Located draggable source element
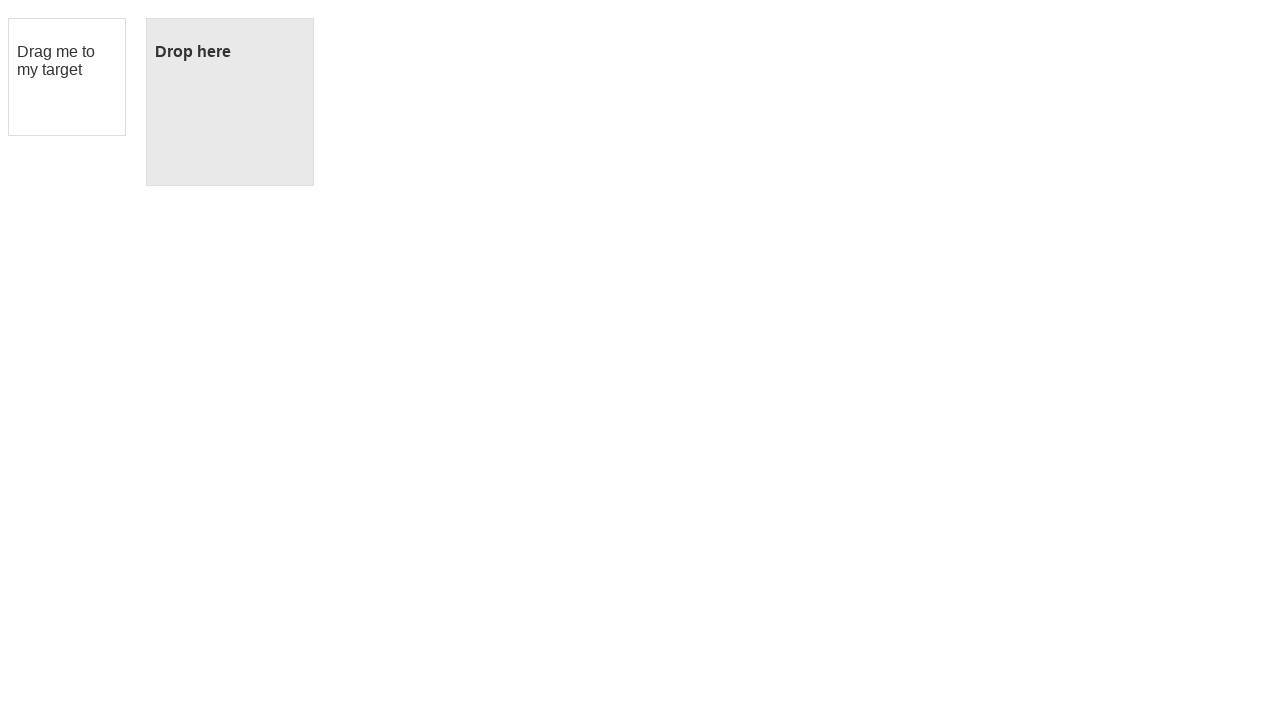

Located droppable target element
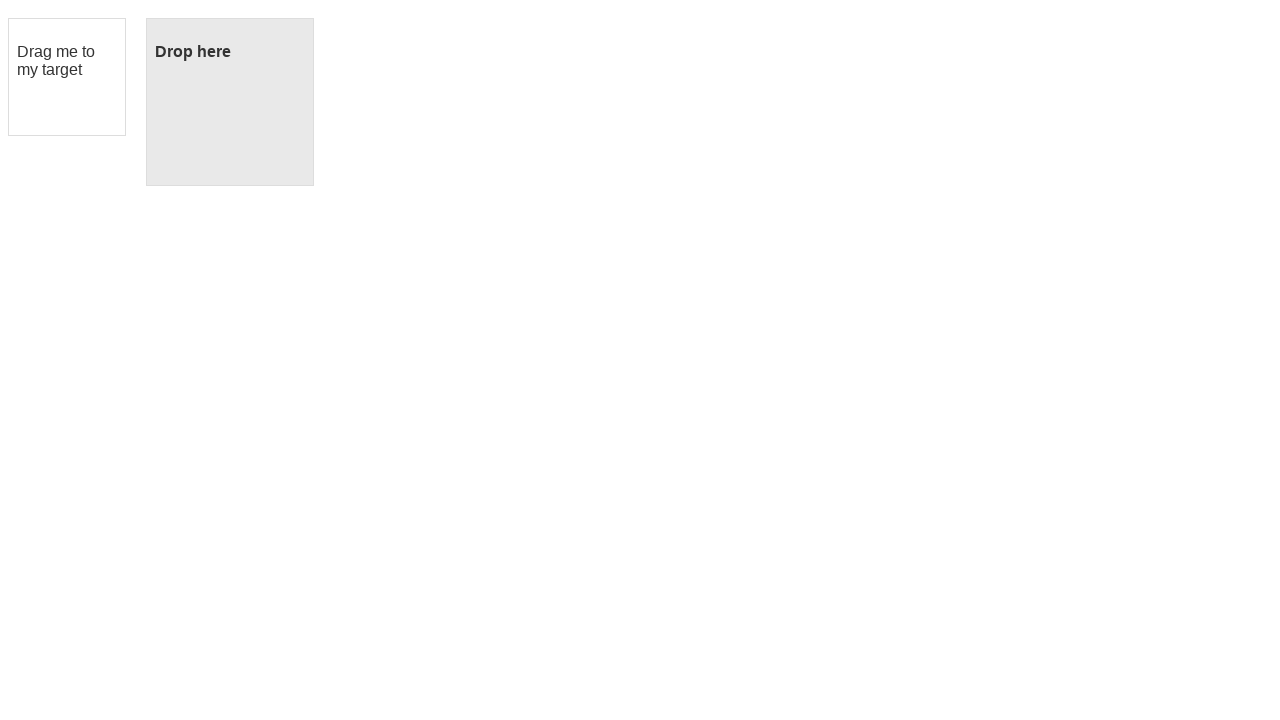

Dragged source element to target element at (230, 102)
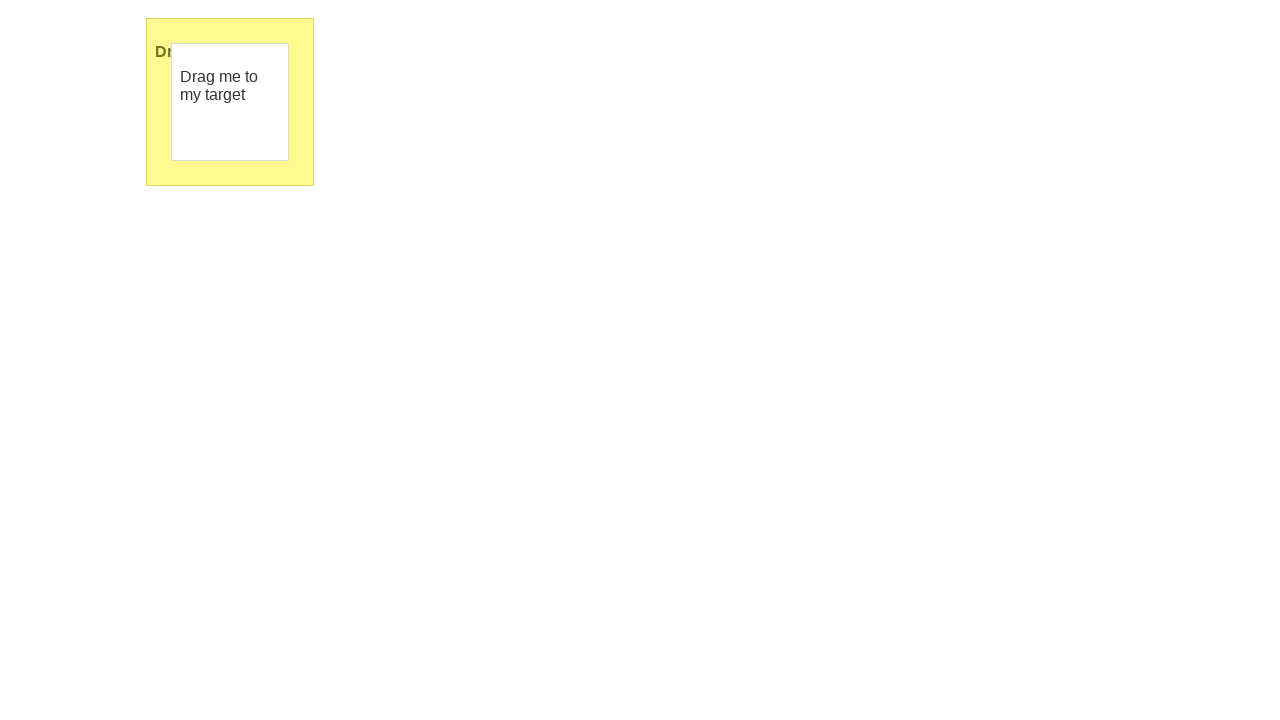

Verified drop was successful - target element shows 'Dropped!' text
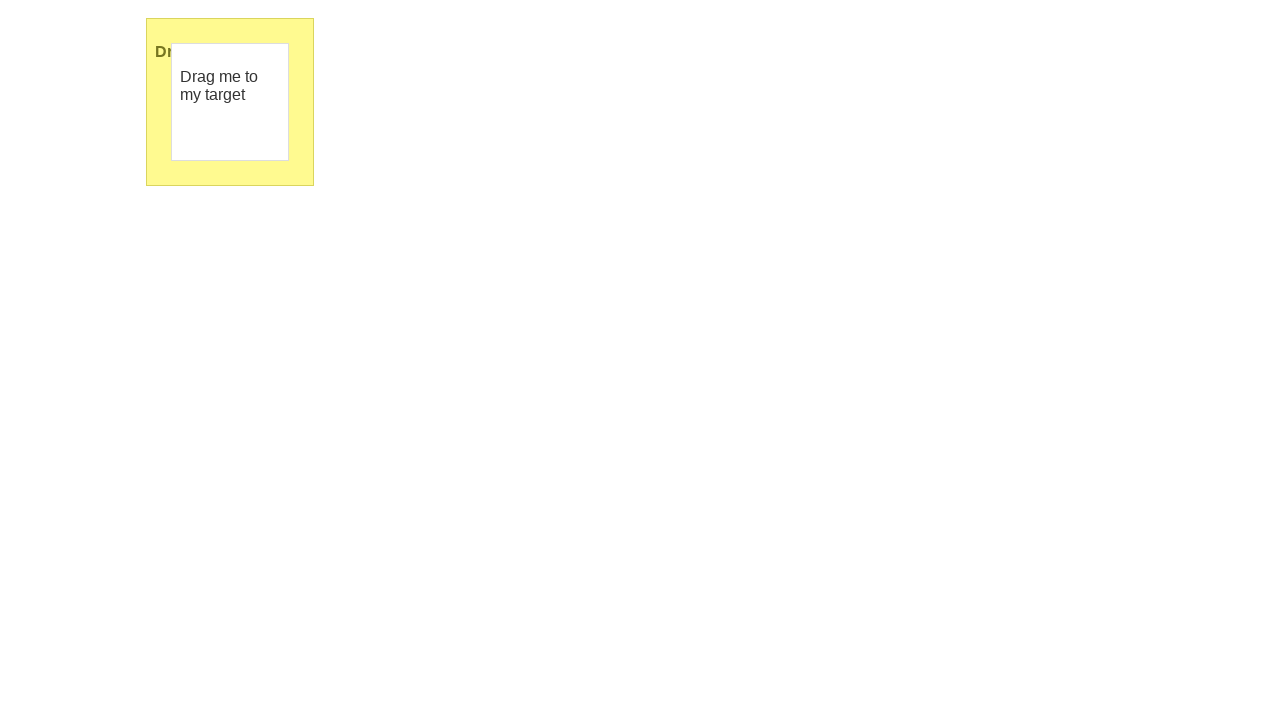

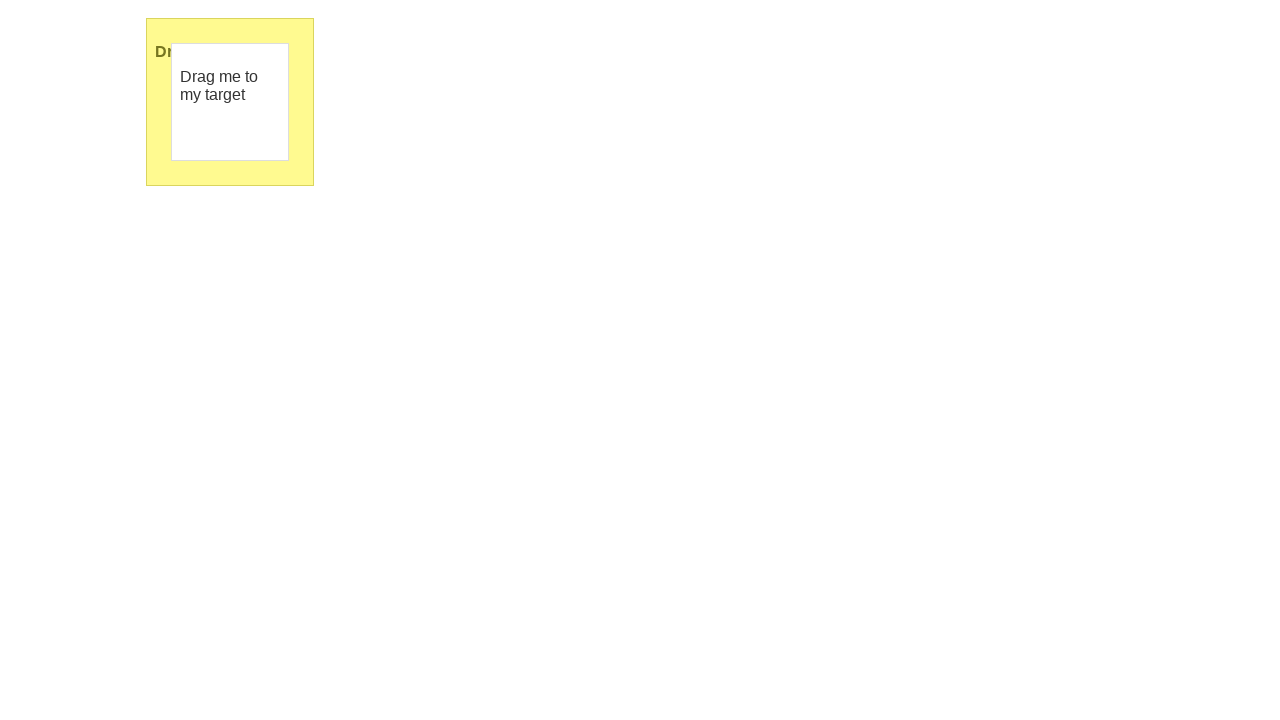